Tests search functionality by entering a search term and verifying filtered results

Starting URL: https://rahulshettyacademy.com/seleniumPractise/#/offers

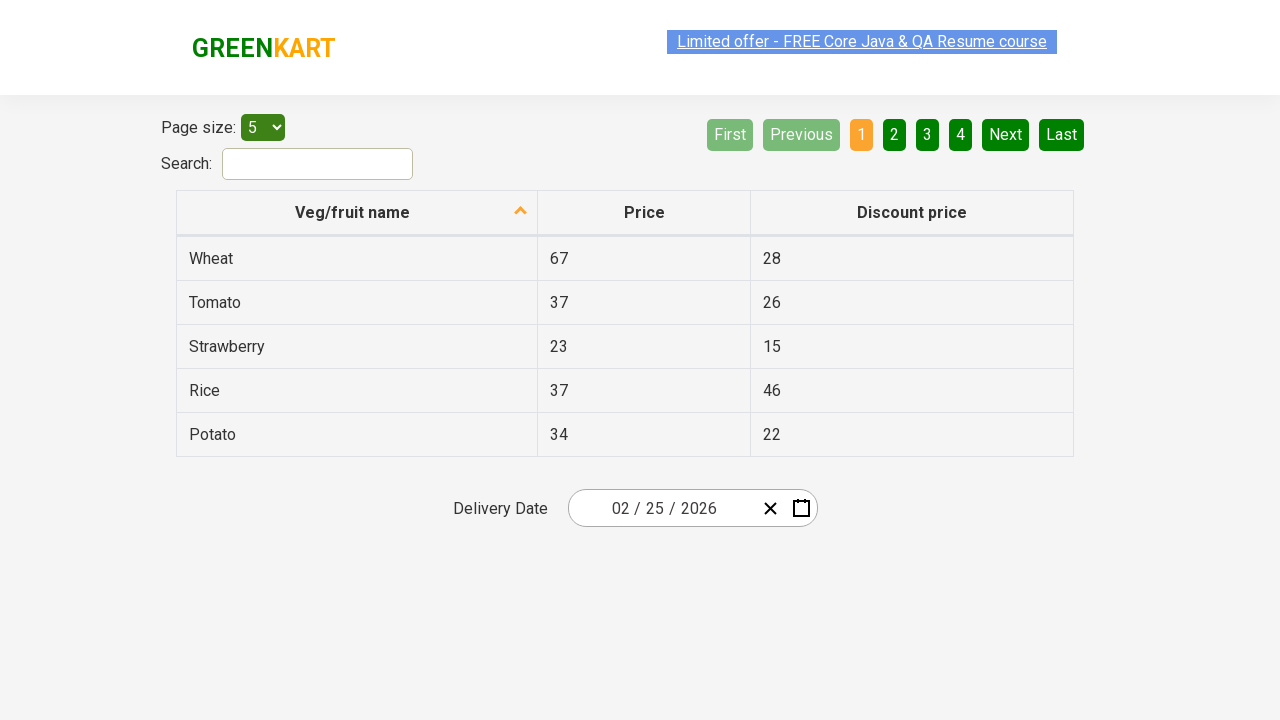

Entered 'tomato' search term in the search box on input[type='search']
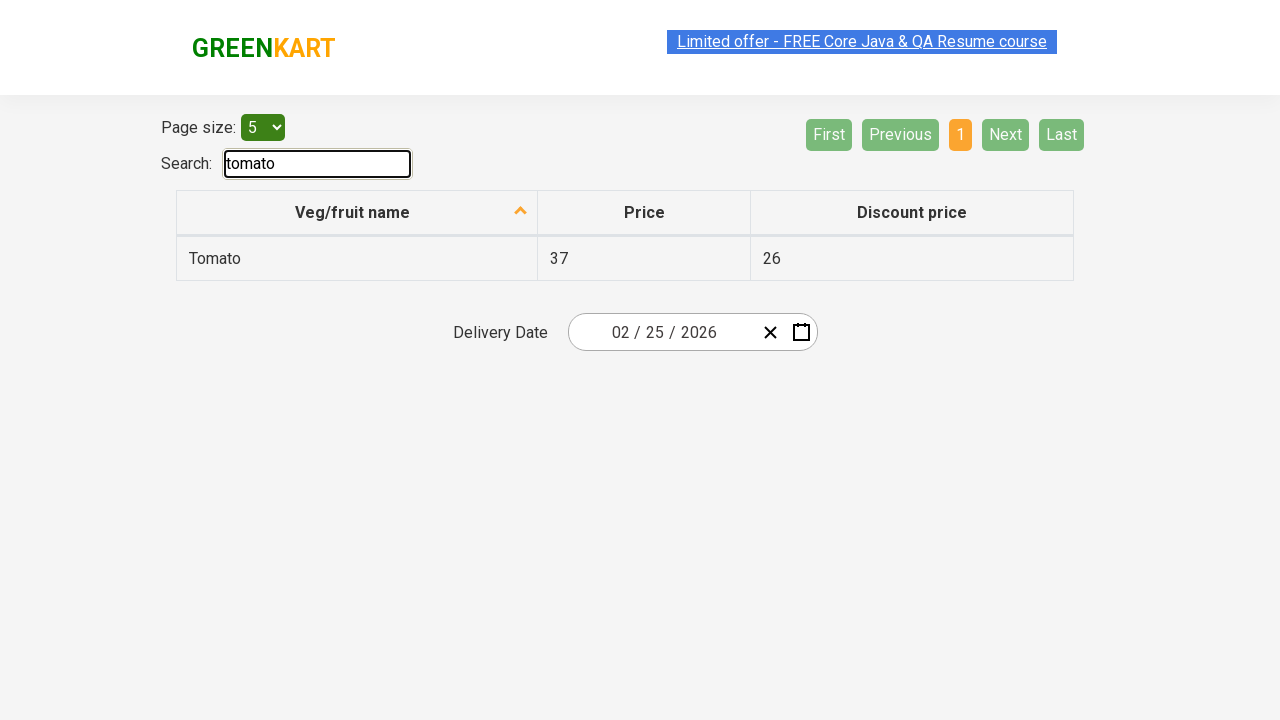

Waited for filtered results to appear in table
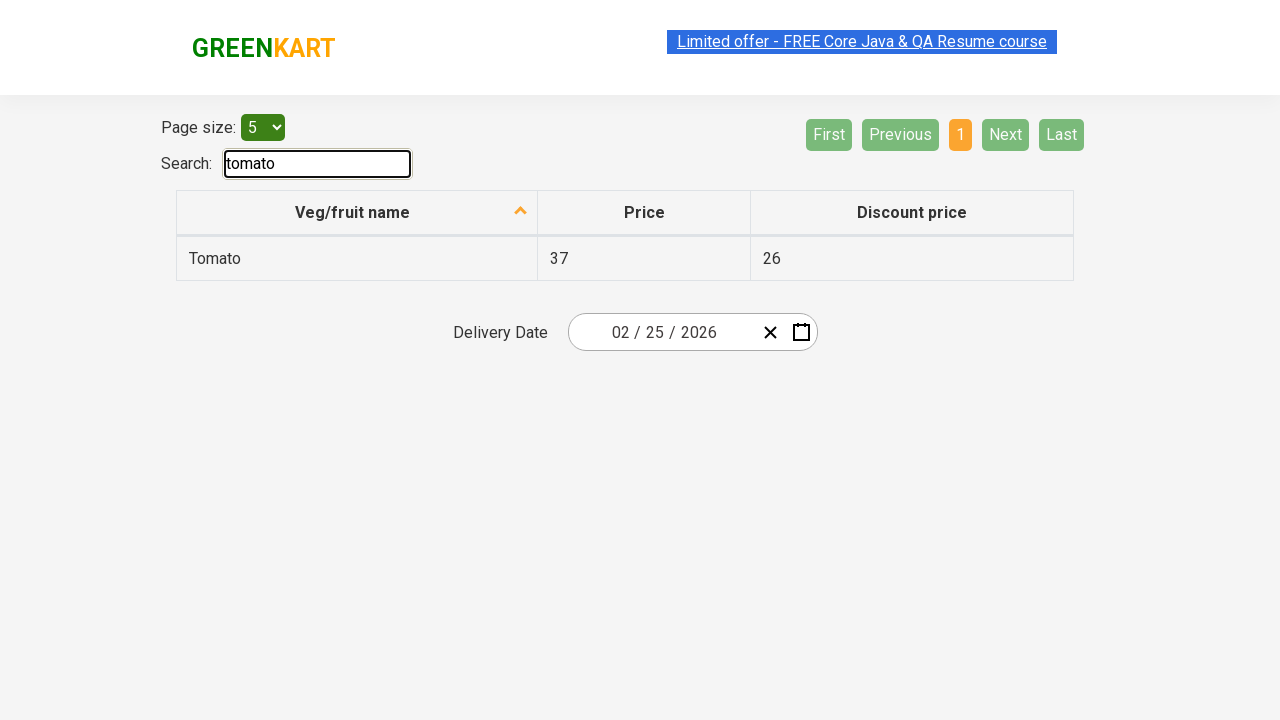

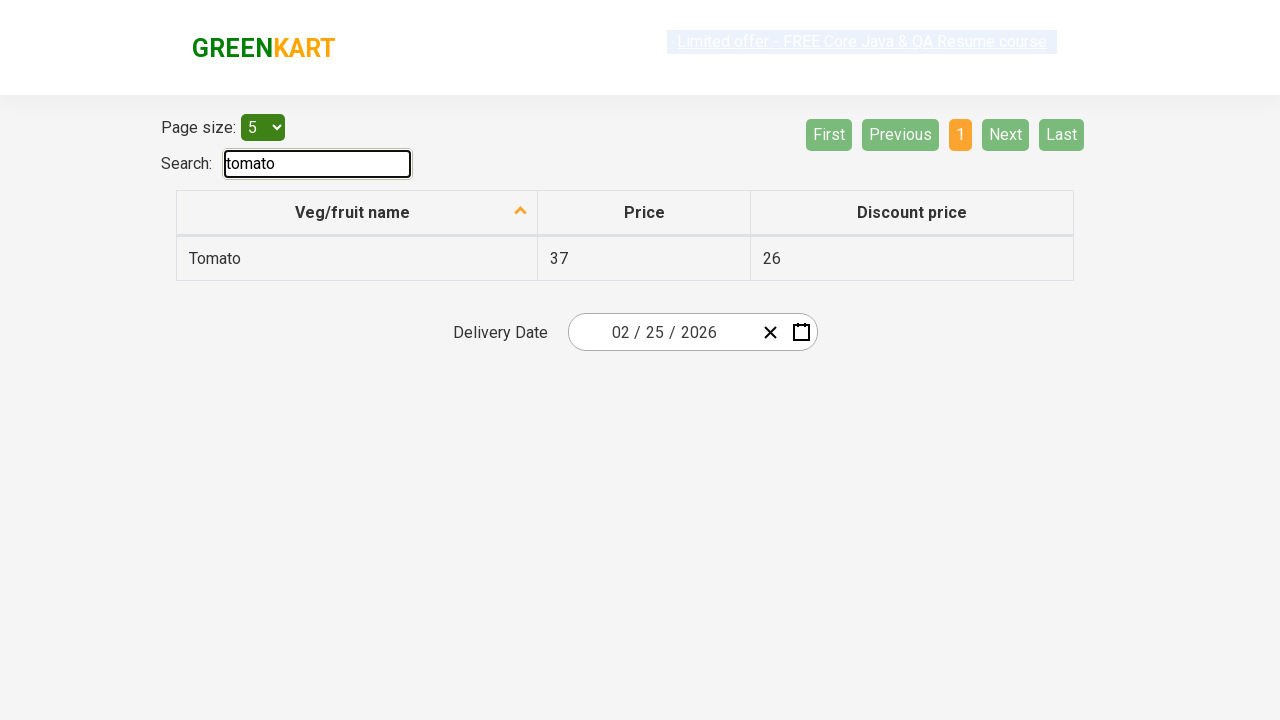